Tests hovering over product items to reveal product information and prices

Starting URL: https://demos.telerik.com/kendo-ui/fx/expand

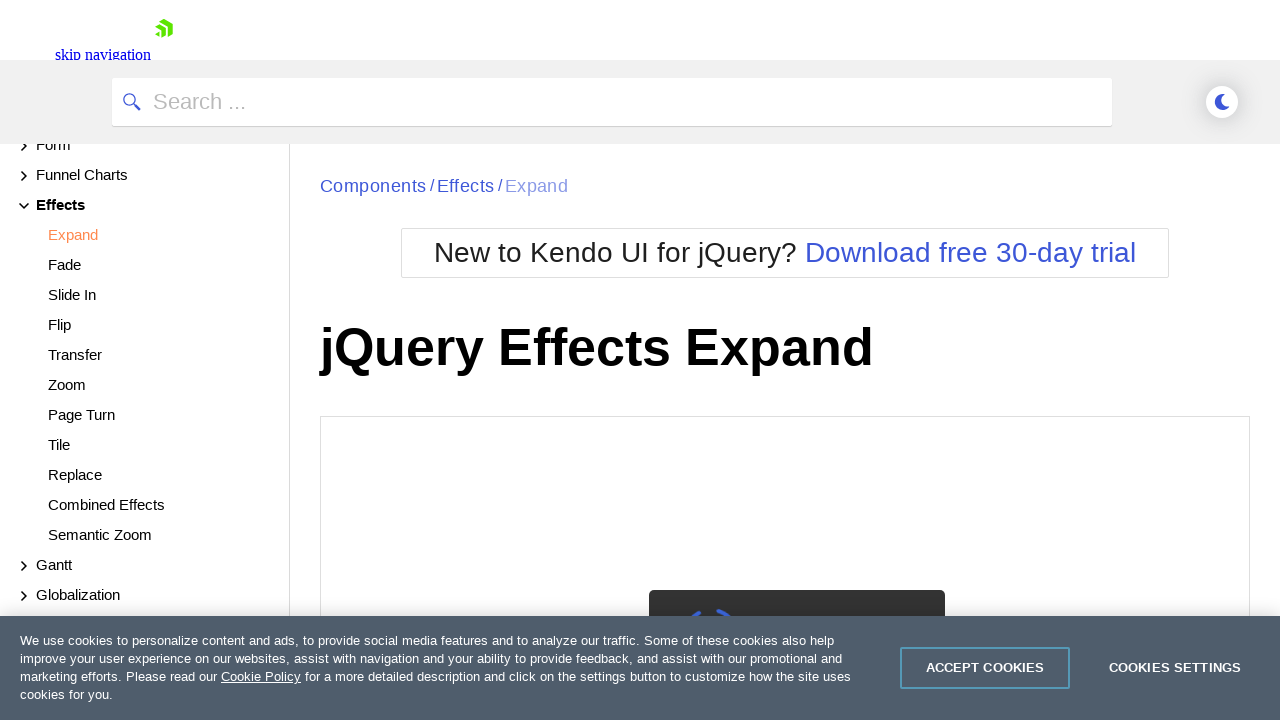

Navigated to Kendo UI expand demo page
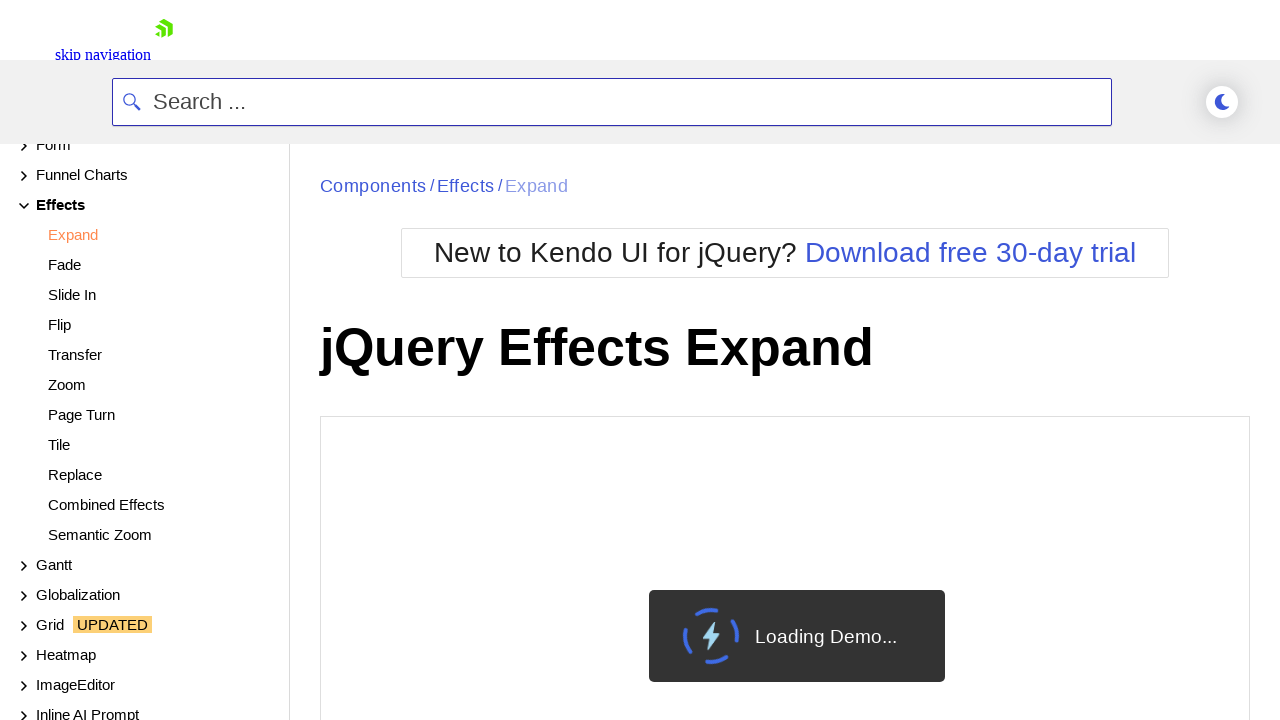

Located all product items on the page
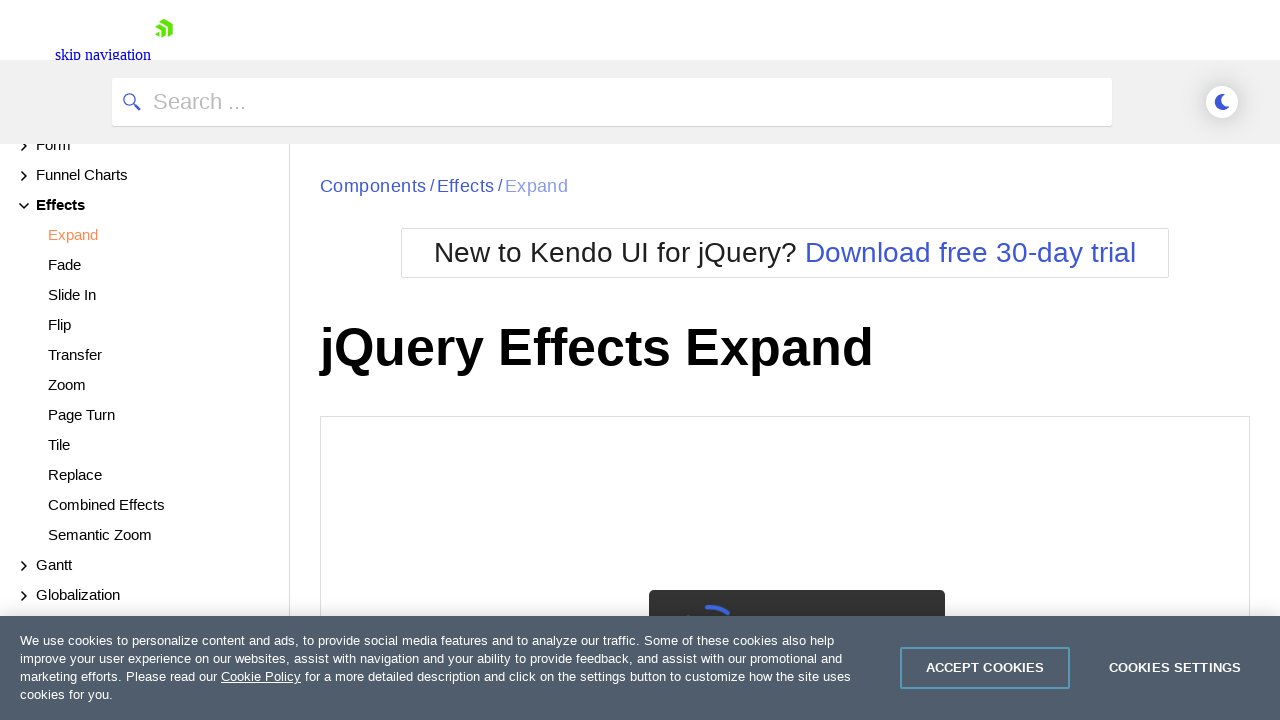

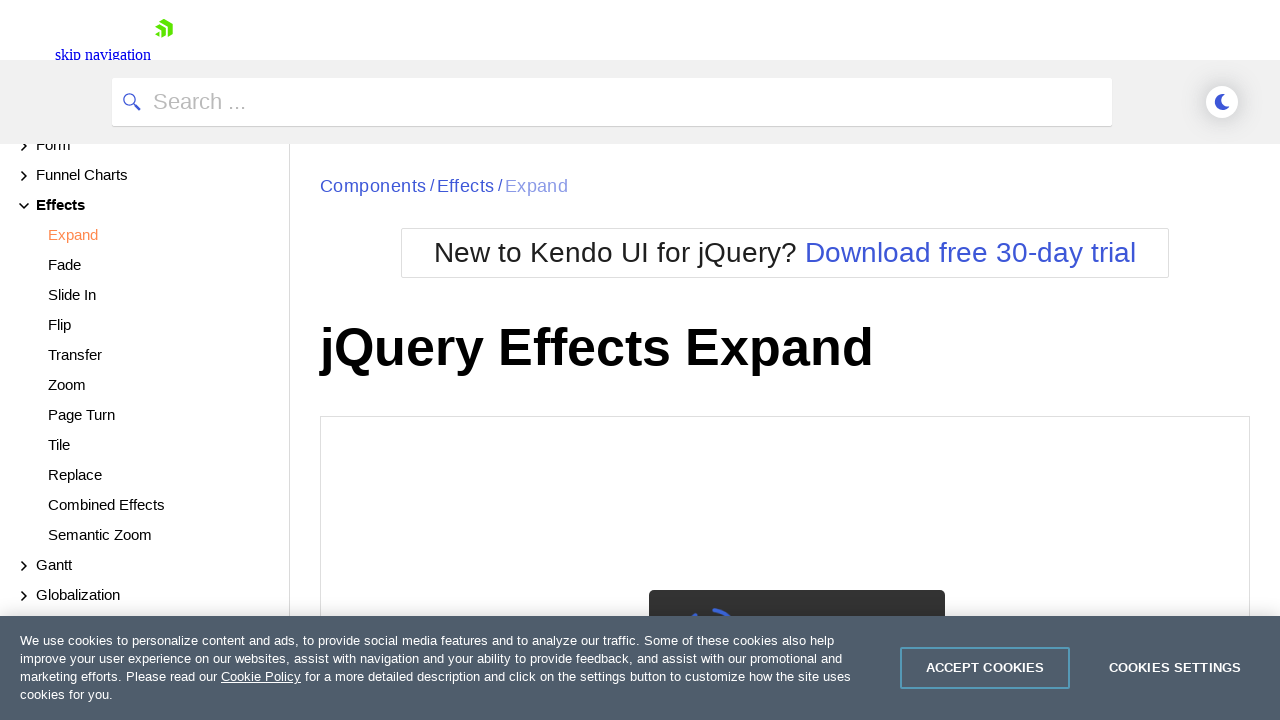